Tests that clicking a link opens a new tab and navigates to the expected URL, then verifies content is displayed in the new tab.

Starting URL: https://demoqa.com/links

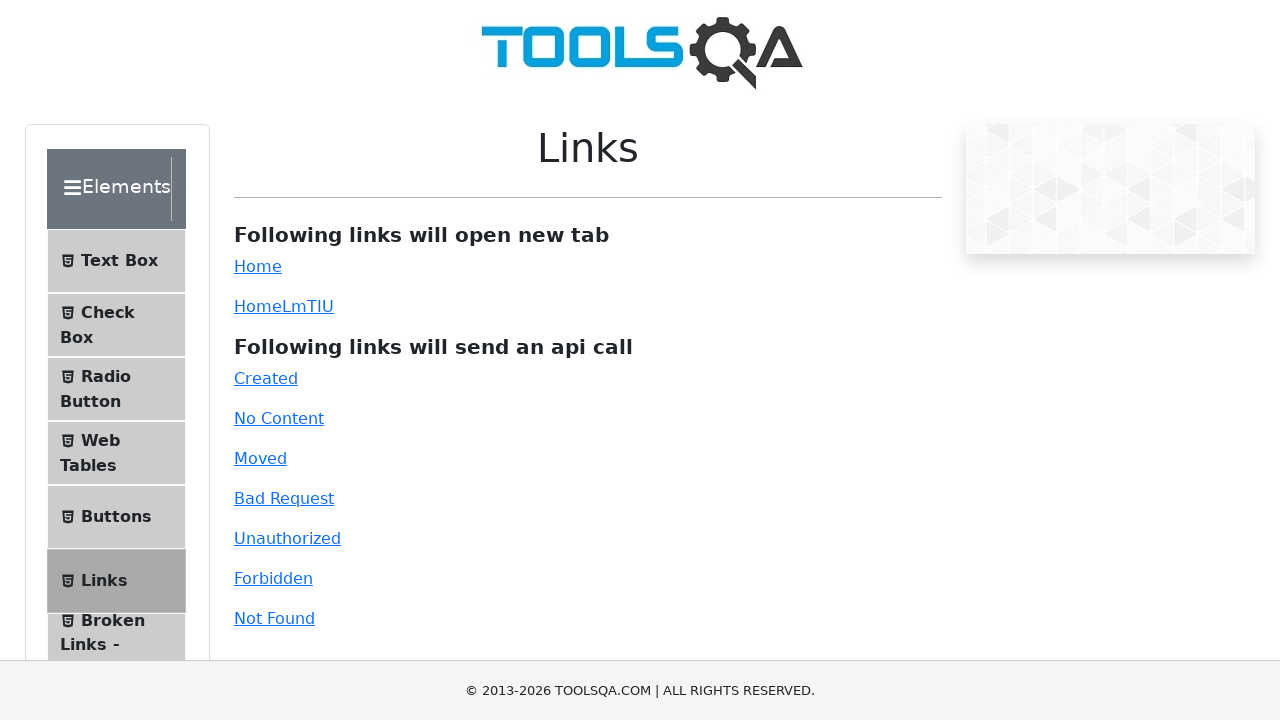

Located the simple link element
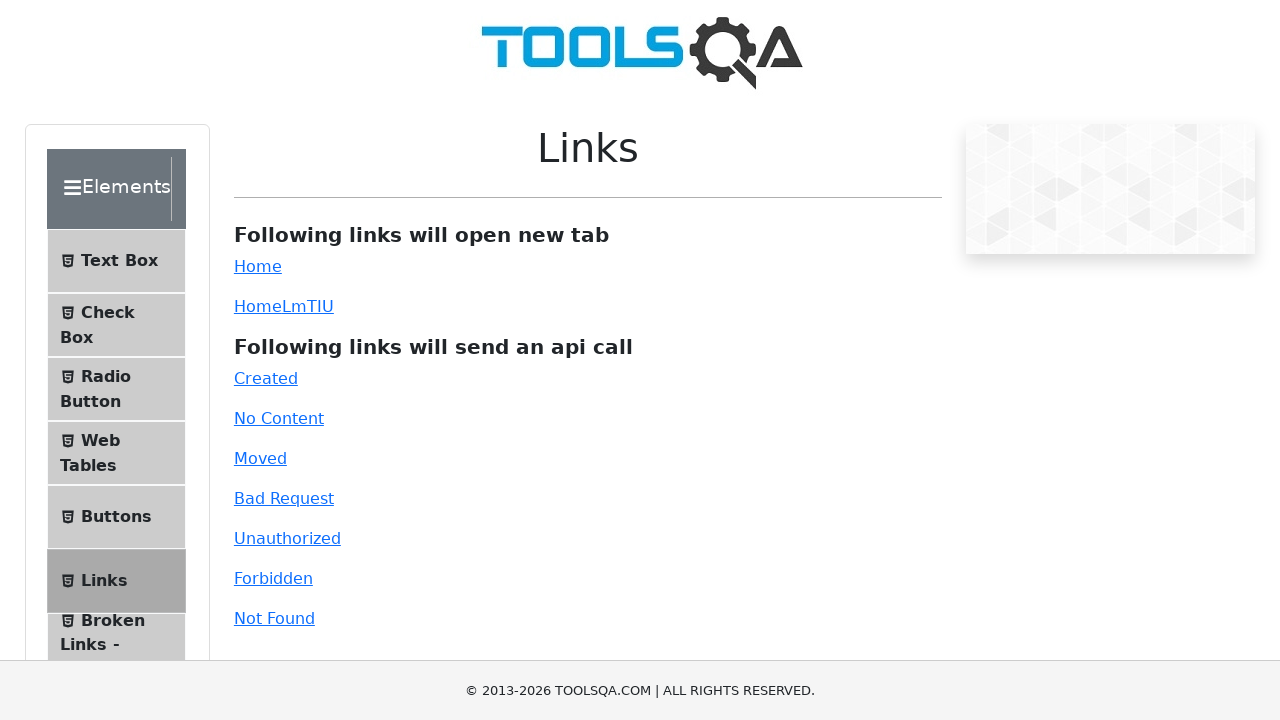

Simple link element is visible on the page
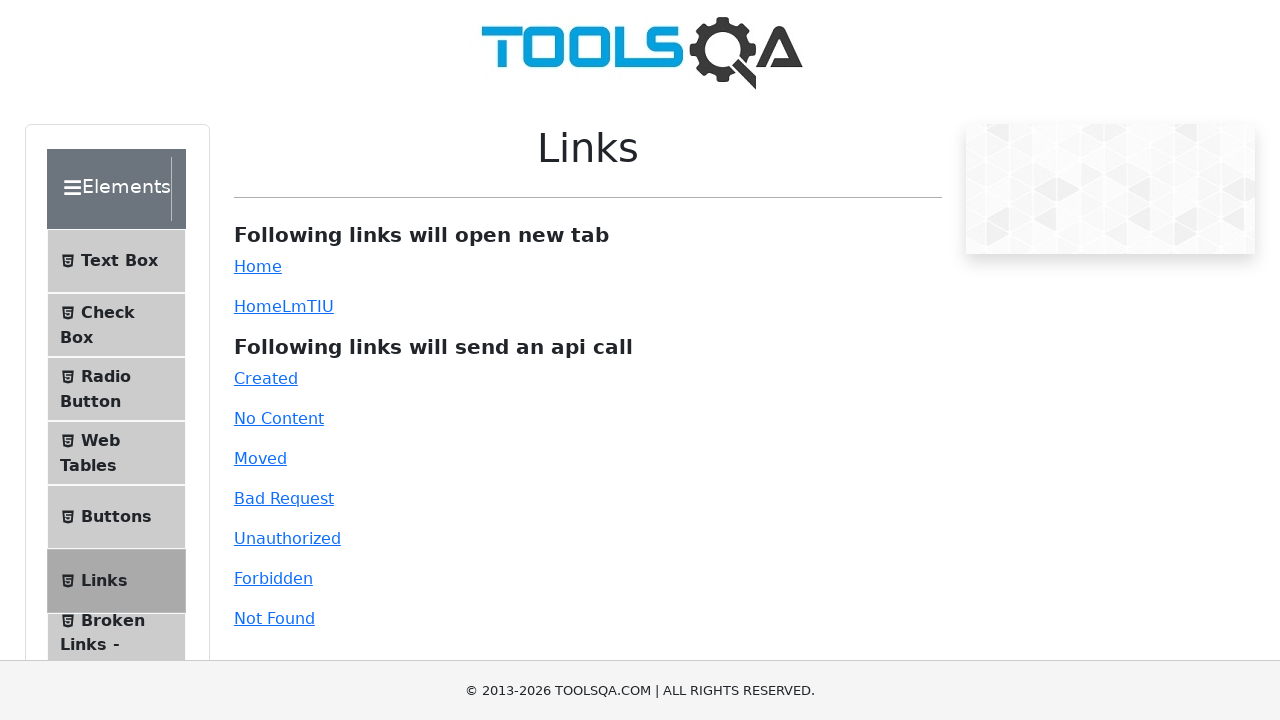

Clicked the simple link to open new tab at (258, 266) on #simpleLink
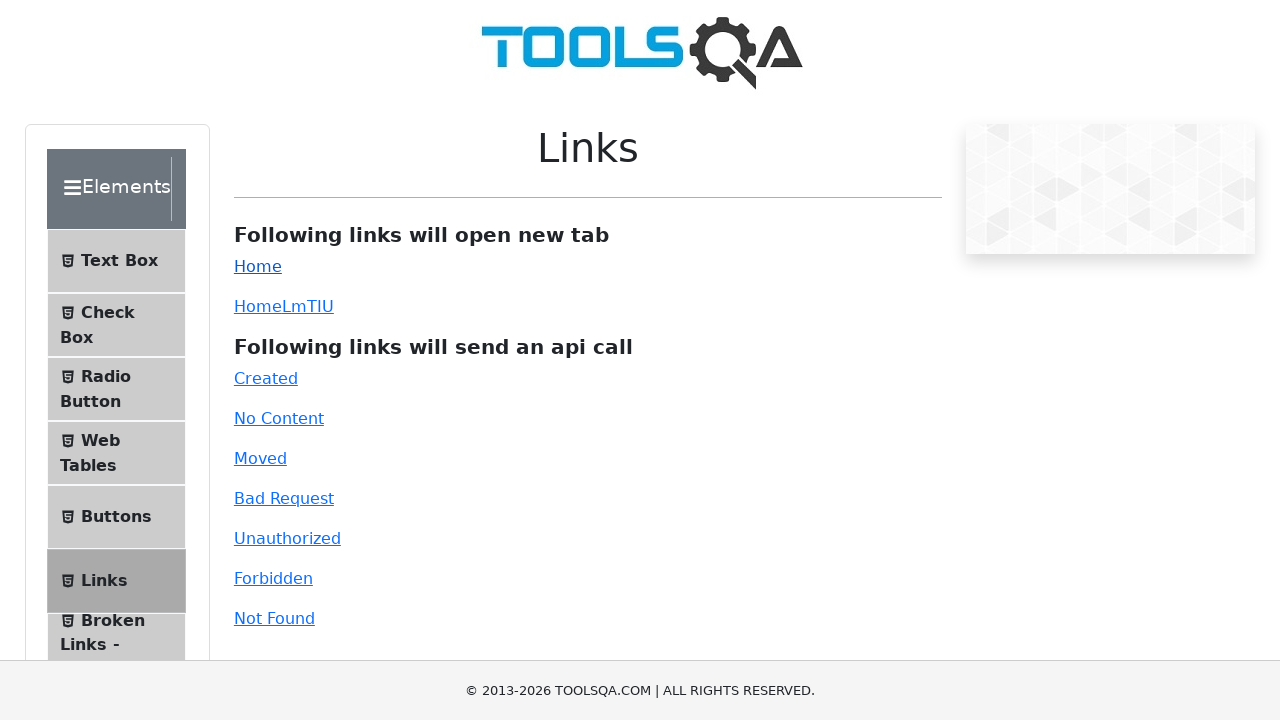

Captured reference to the newly opened tab/page
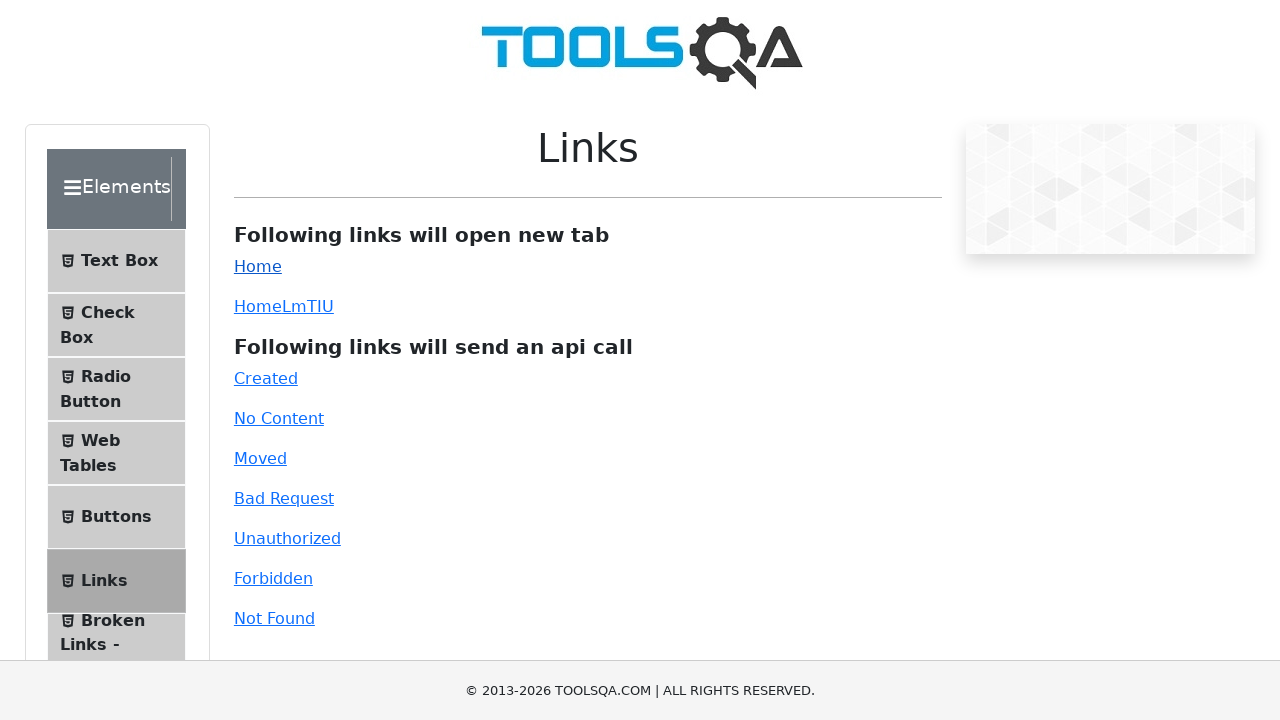

New page has fully loaded
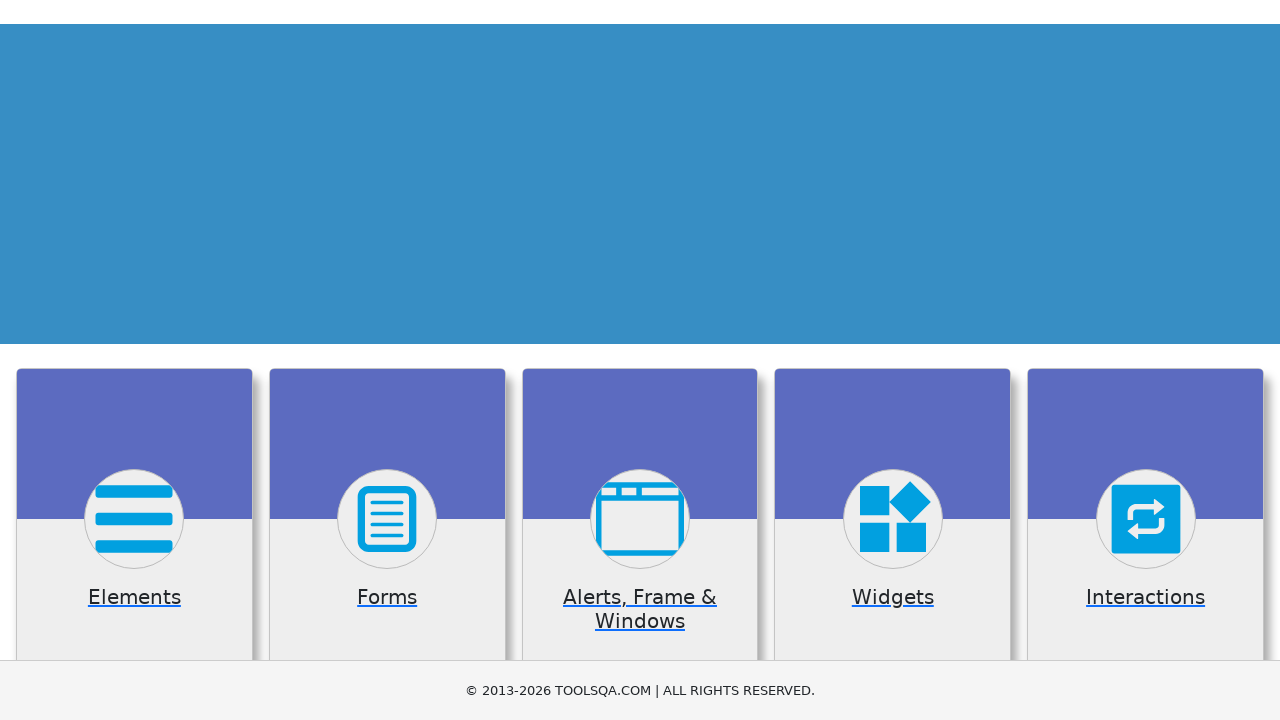

Banner image is displayed on the new page
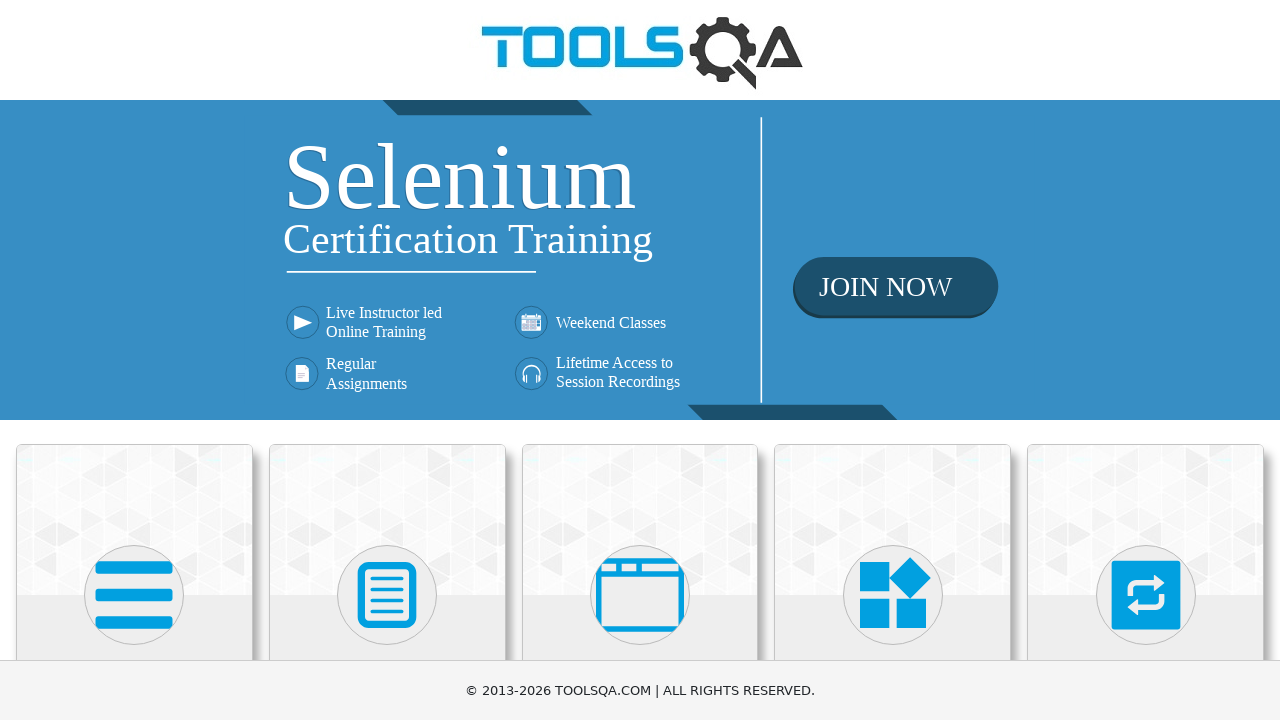

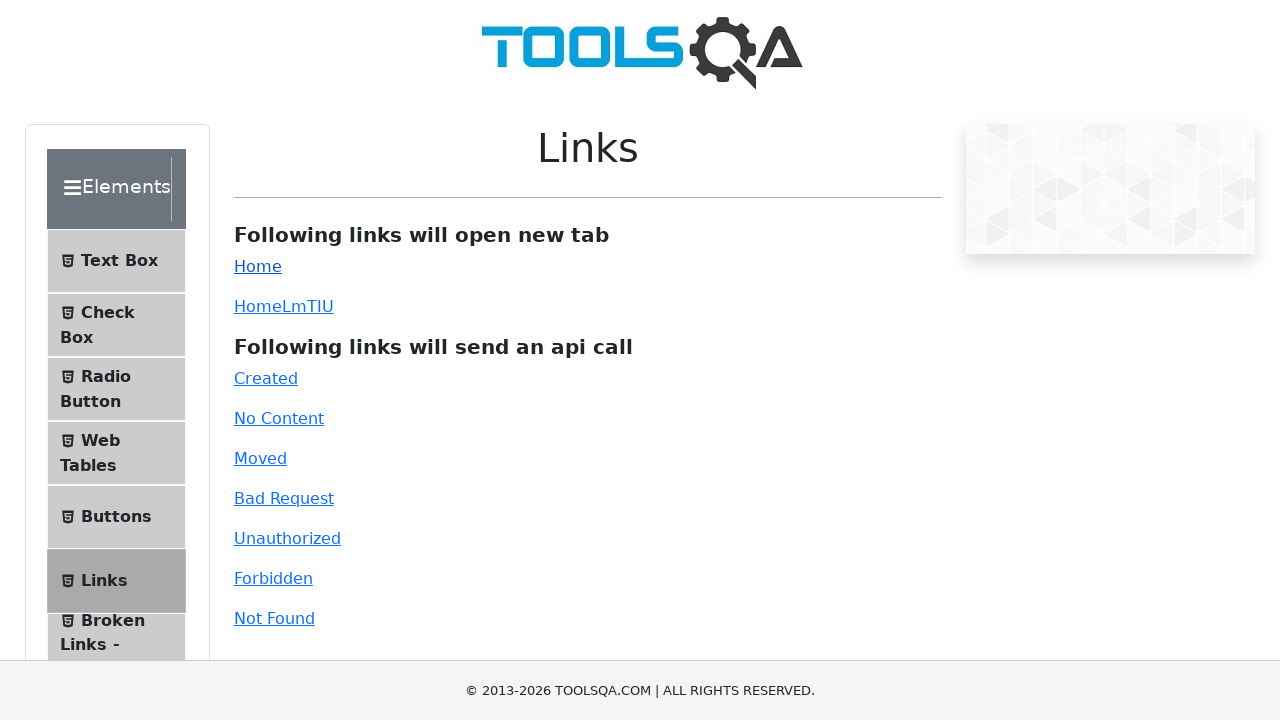